Tests jQuery UI selectable widget by selecting multiple items from Item 1 to Item 6 using click and drag interaction

Starting URL: https://jqueryui.com/selectable/#serialize

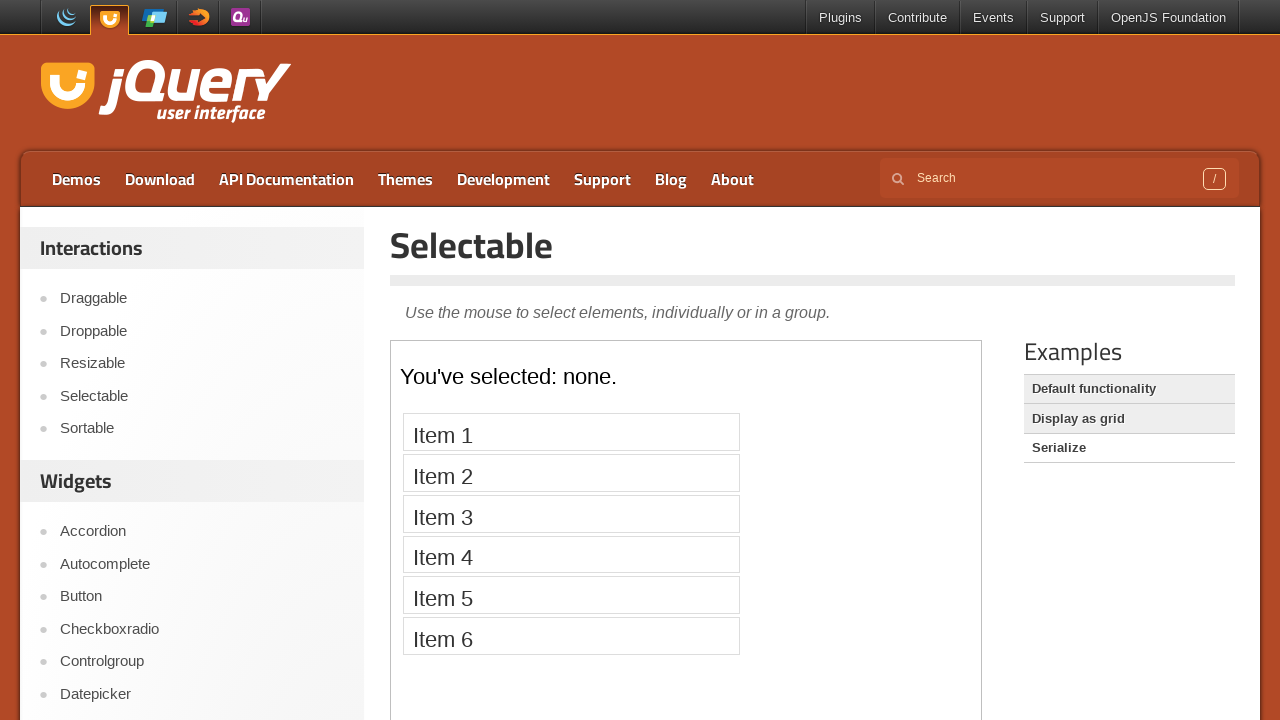

Located the iframe containing the selectable widget
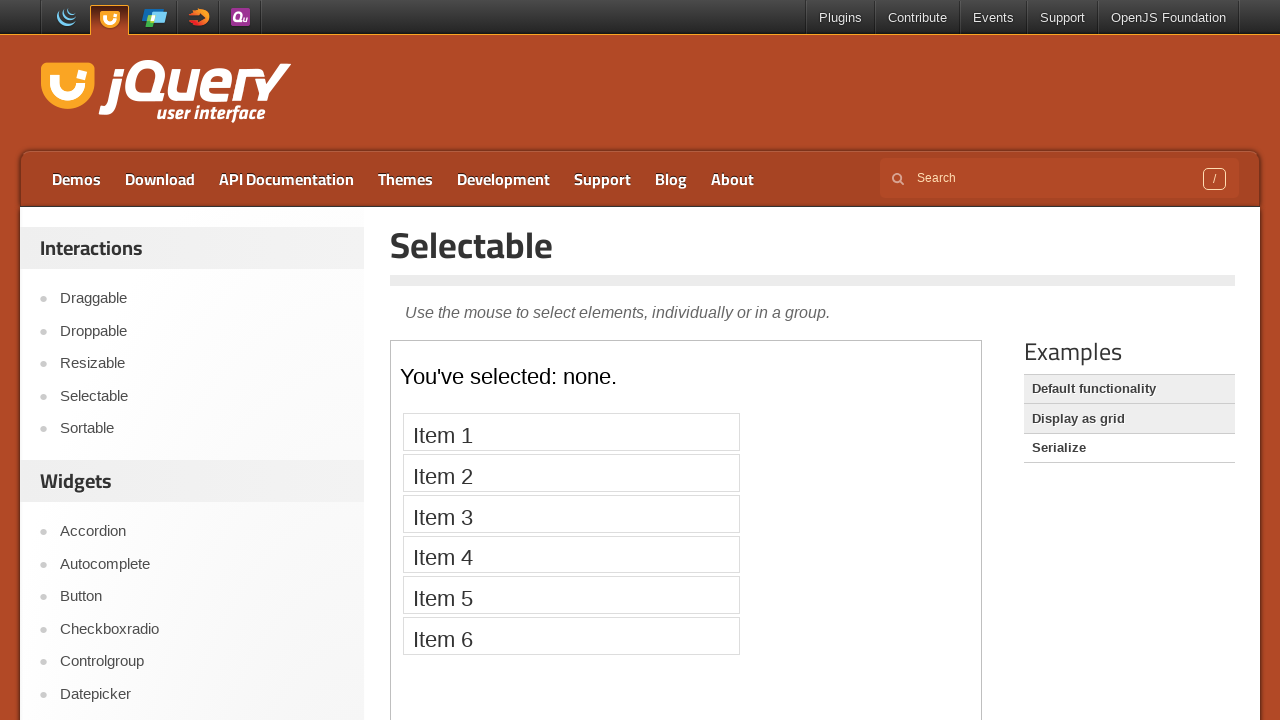

Set frame context to the selectable widget iframe
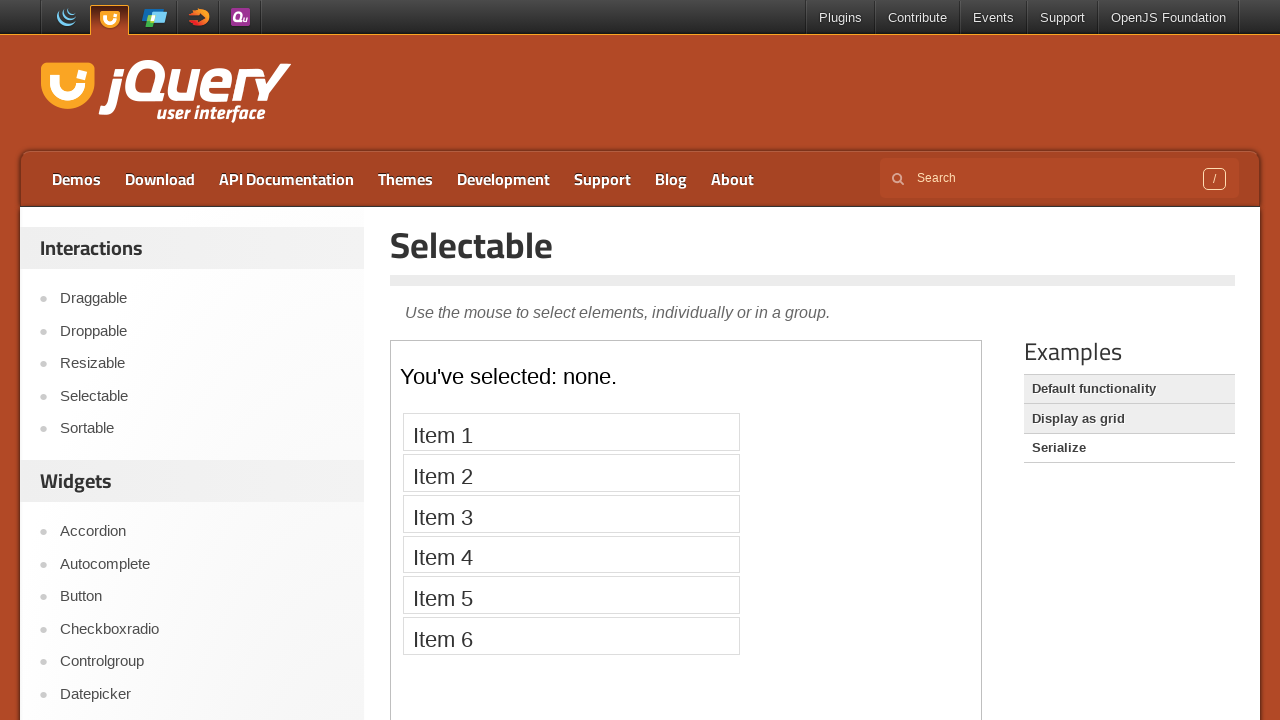

Located Item 1 in the selectable list
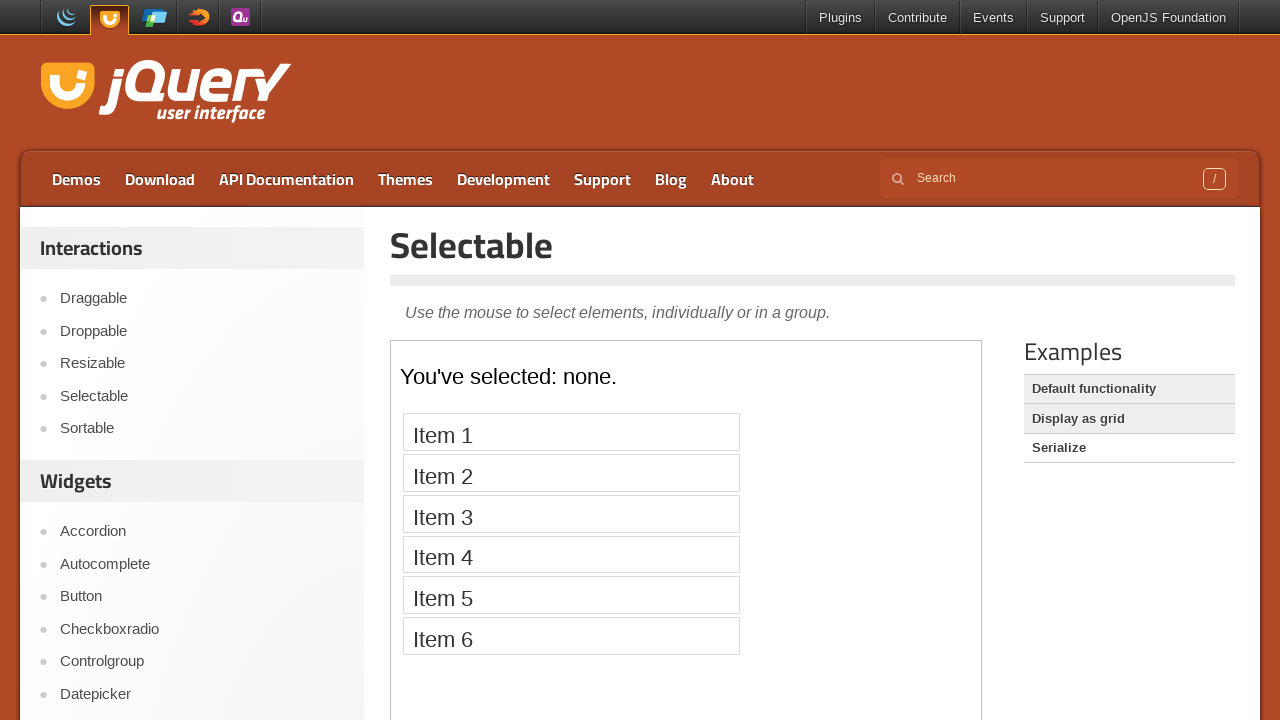

Located Item 6 in the selectable list
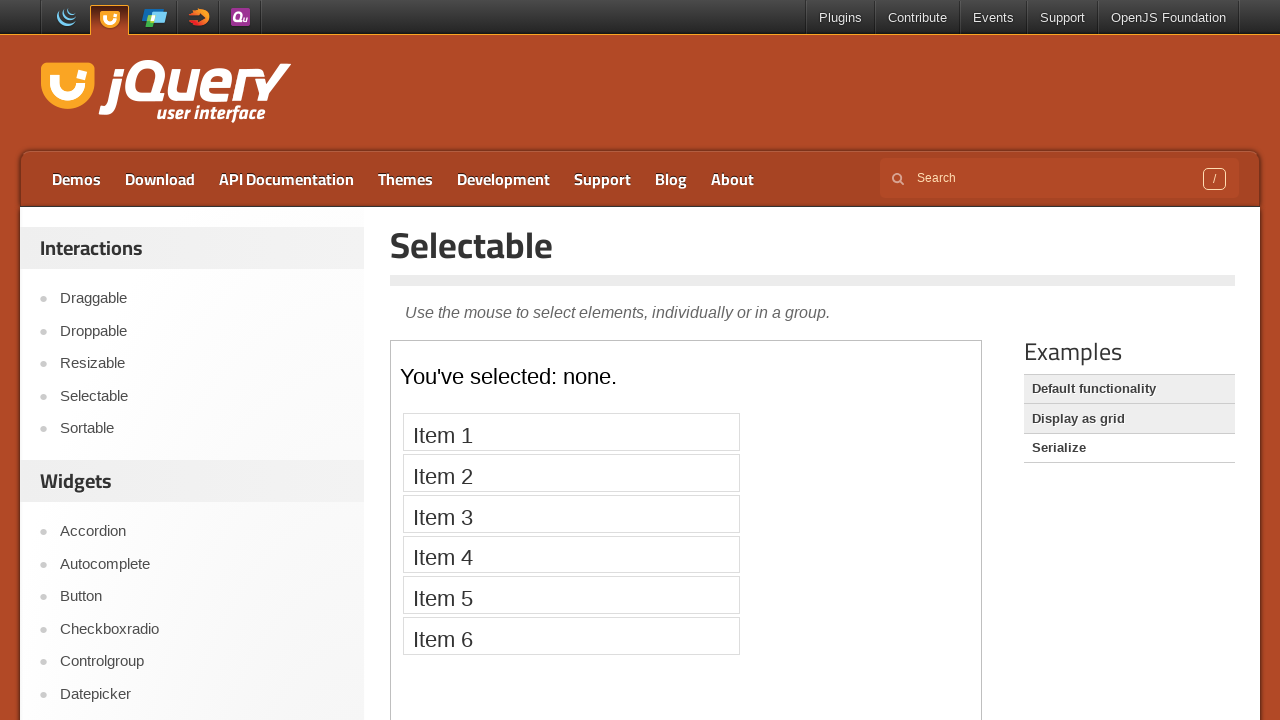

Scrolled down 300 pixels to make selectable items visible
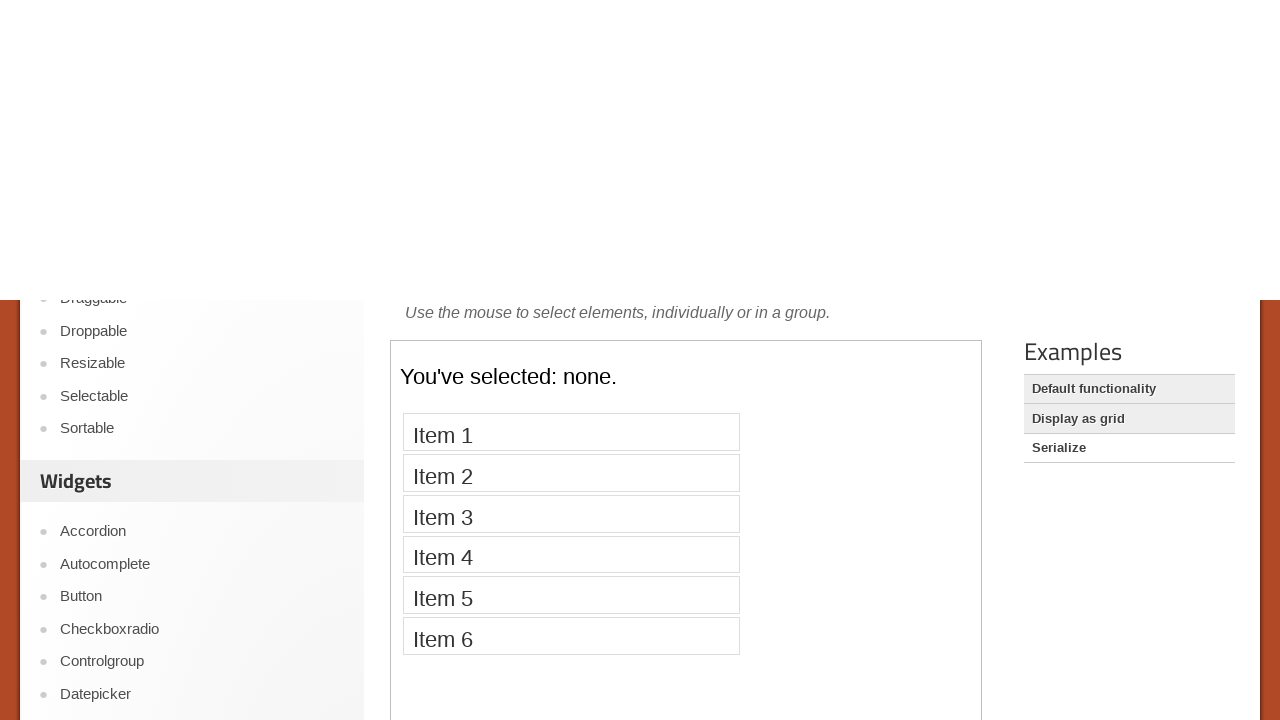

Hovered over Item 1 at (571, 132) on iframe >> nth=0 >> internal:control=enter-frame >> xpath=//li[text()='Item 1']
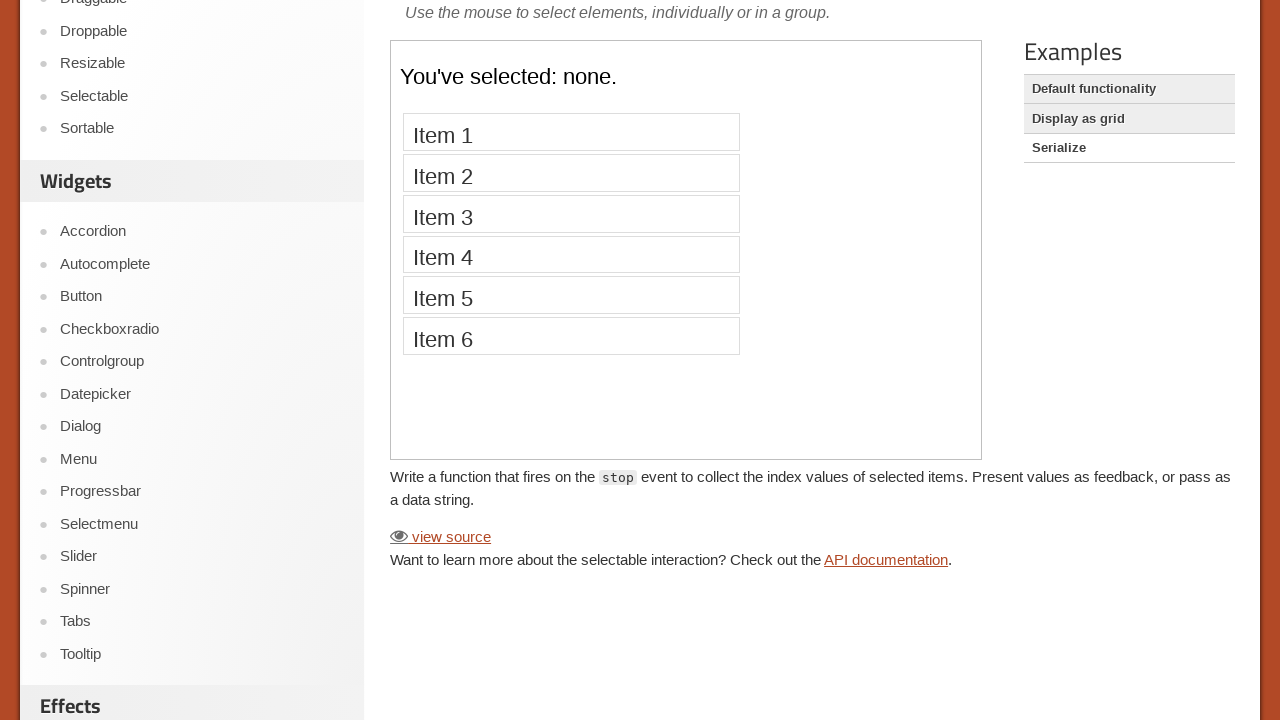

Pressed mouse button down on Item 1 at (571, 132)
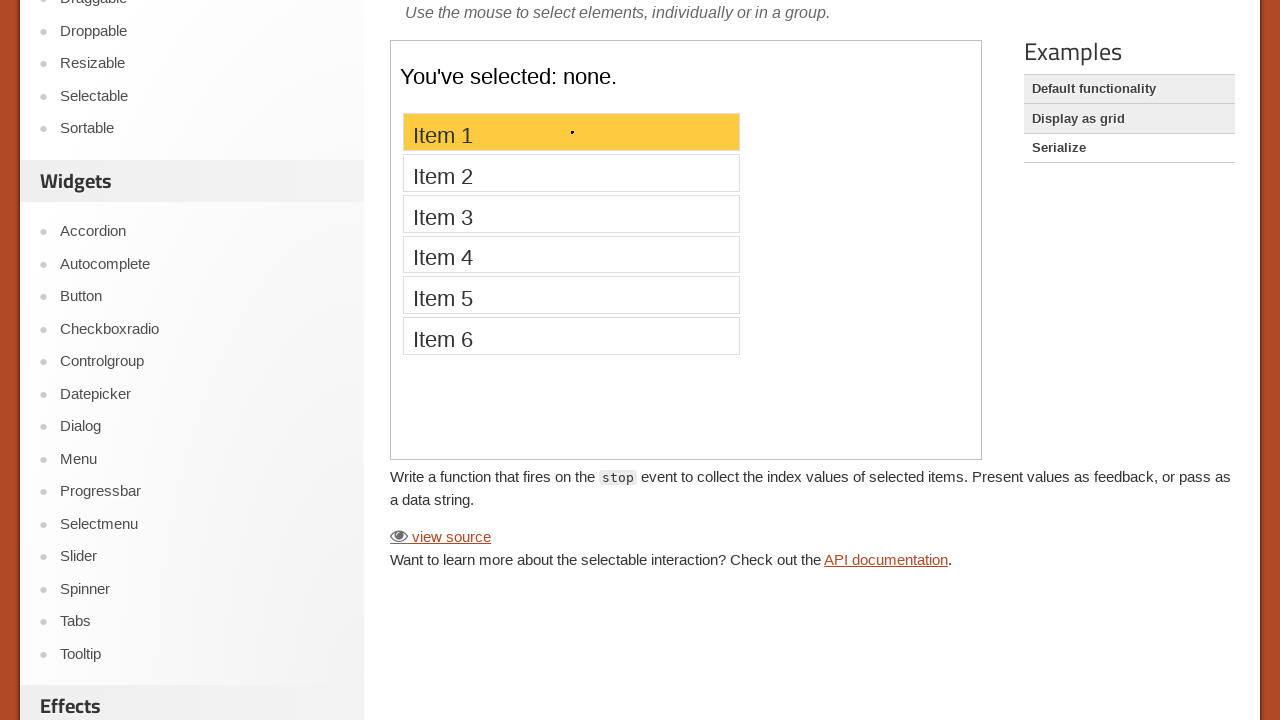

Dragged to and hovered over Item 6 at (571, 336) on iframe >> nth=0 >> internal:control=enter-frame >> xpath=//li[text()='Item 6']
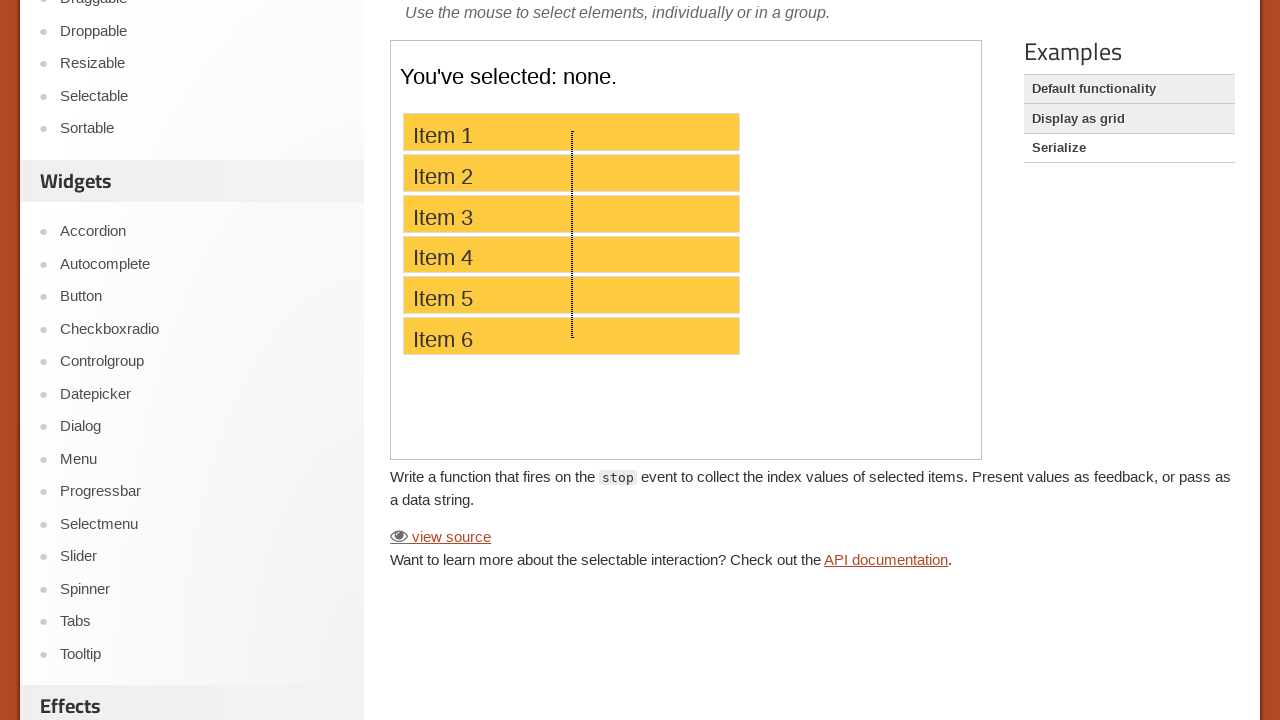

Released mouse button to complete selection from Item 1 to Item 6 at (571, 336)
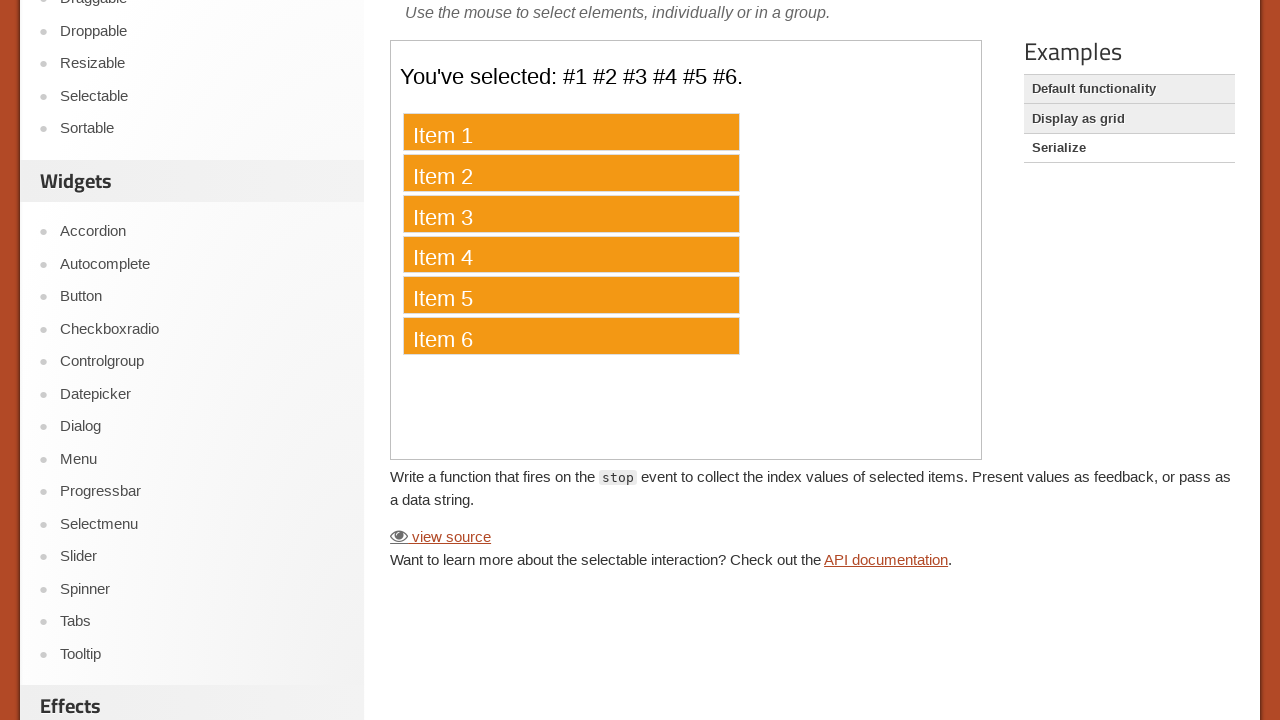

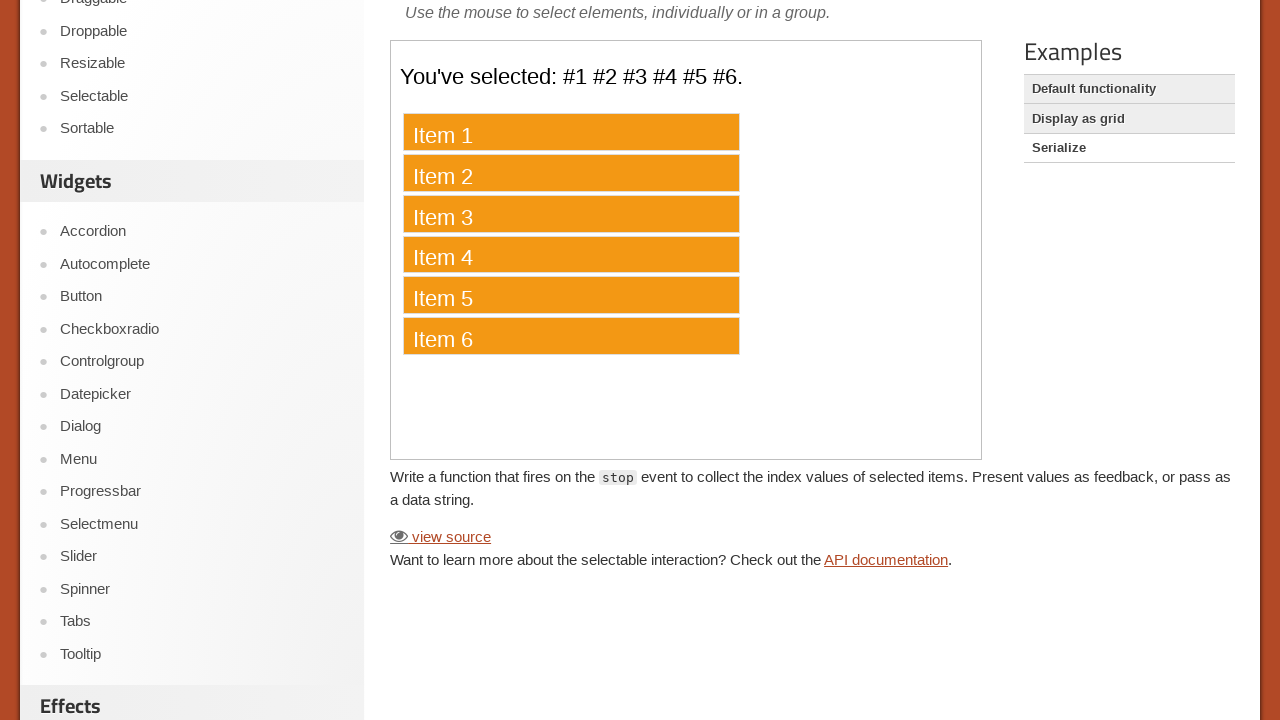